Tests checkbox selection functionality by finding all checkboxes with a specific class and selecting the one with value "Option-3"

Starting URL: http://syntaxprojects.com/basic-checkbox-demo.php

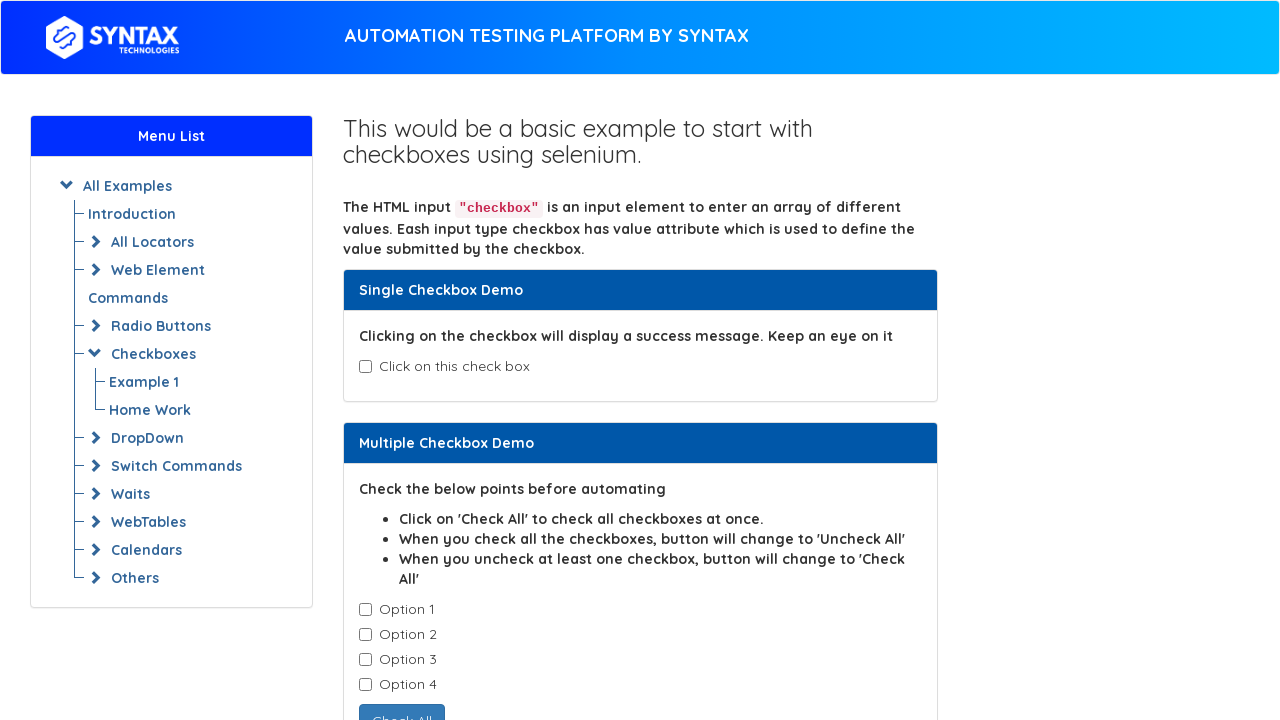

Navigated to checkbox demo page
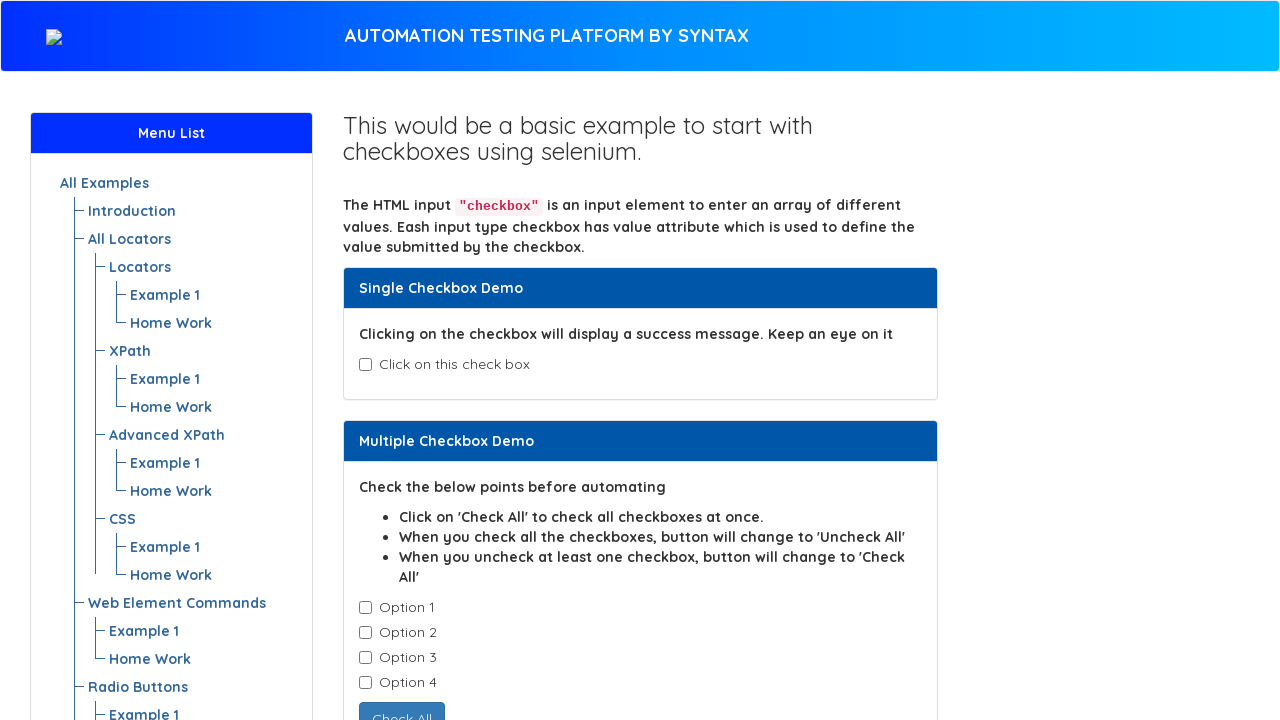

Found all checkboxes with class 'cb1-element'
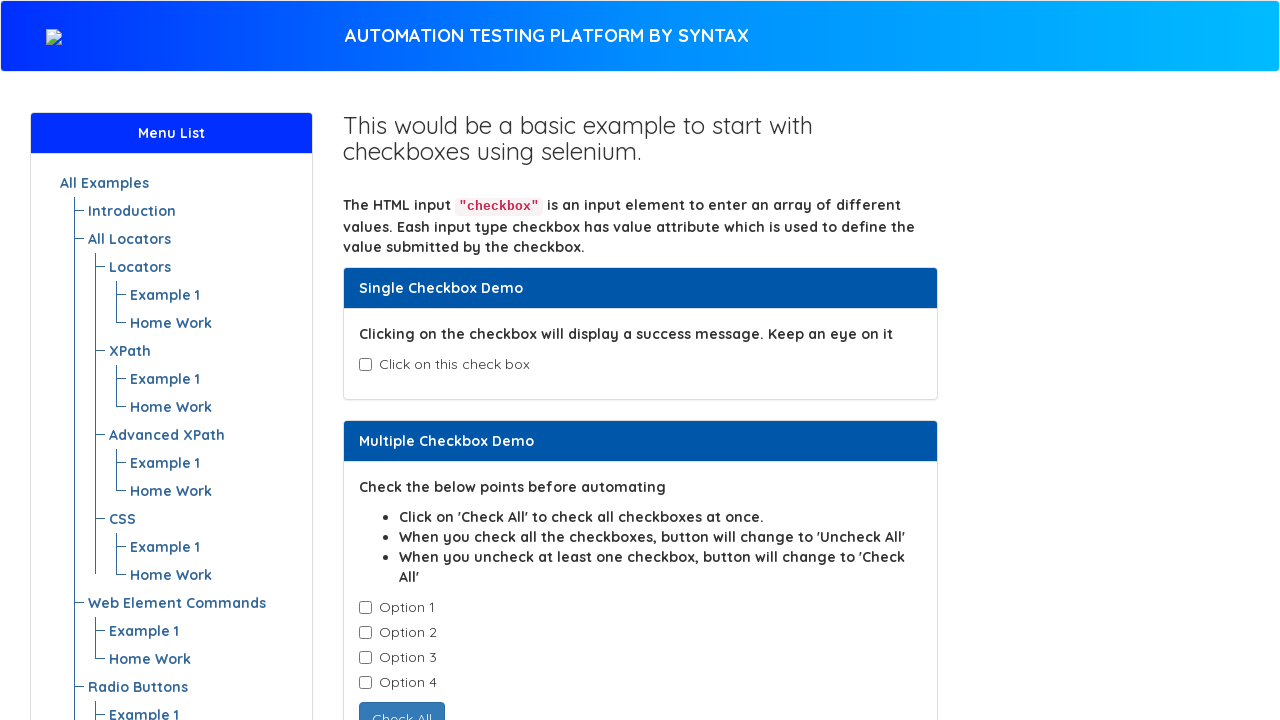

Clicked checkbox with value 'Option-3' at (365, 657) on input.cb1-element >> nth=2
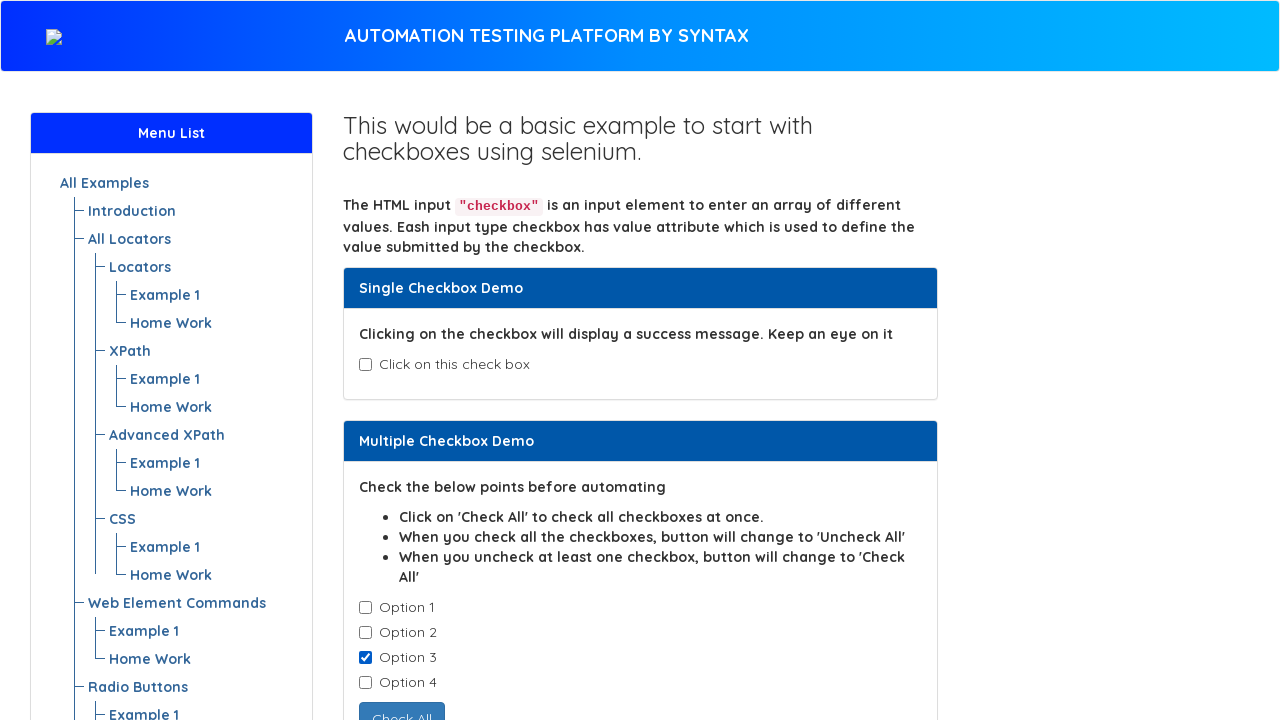

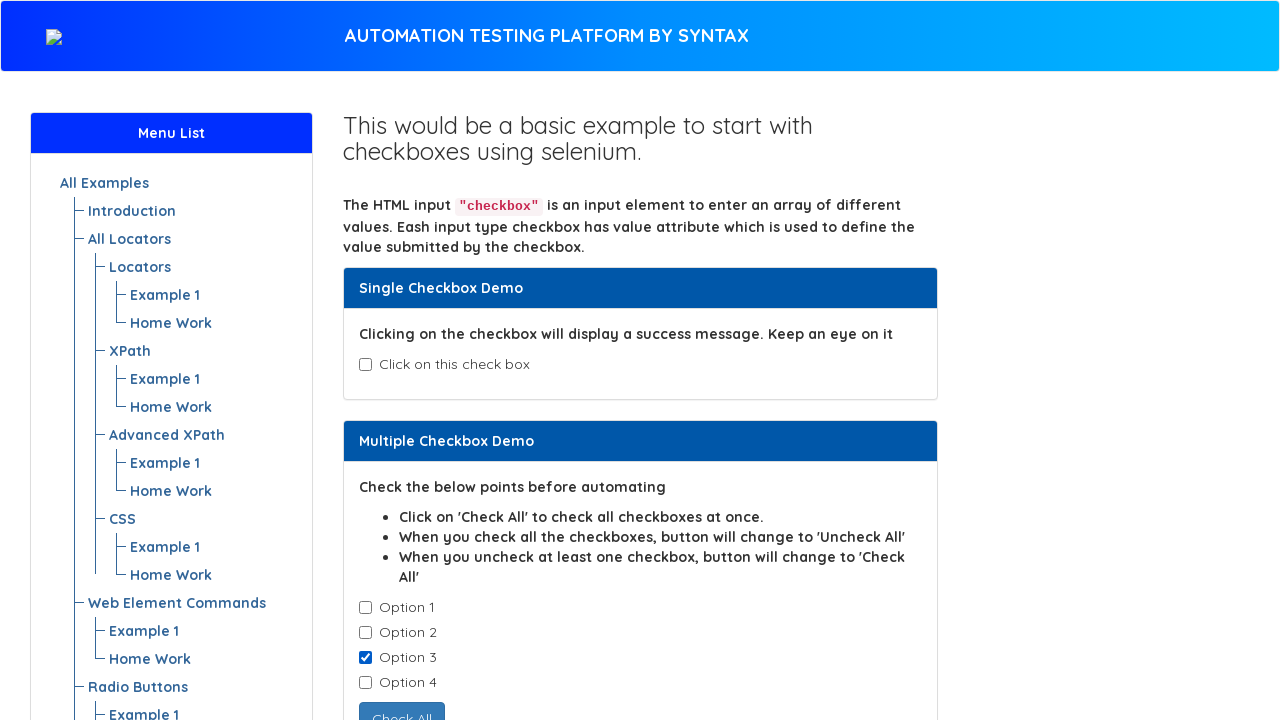